Tests the search functionality on Python.org by entering a search term and submitting the form

Starting URL: http://www.python.org

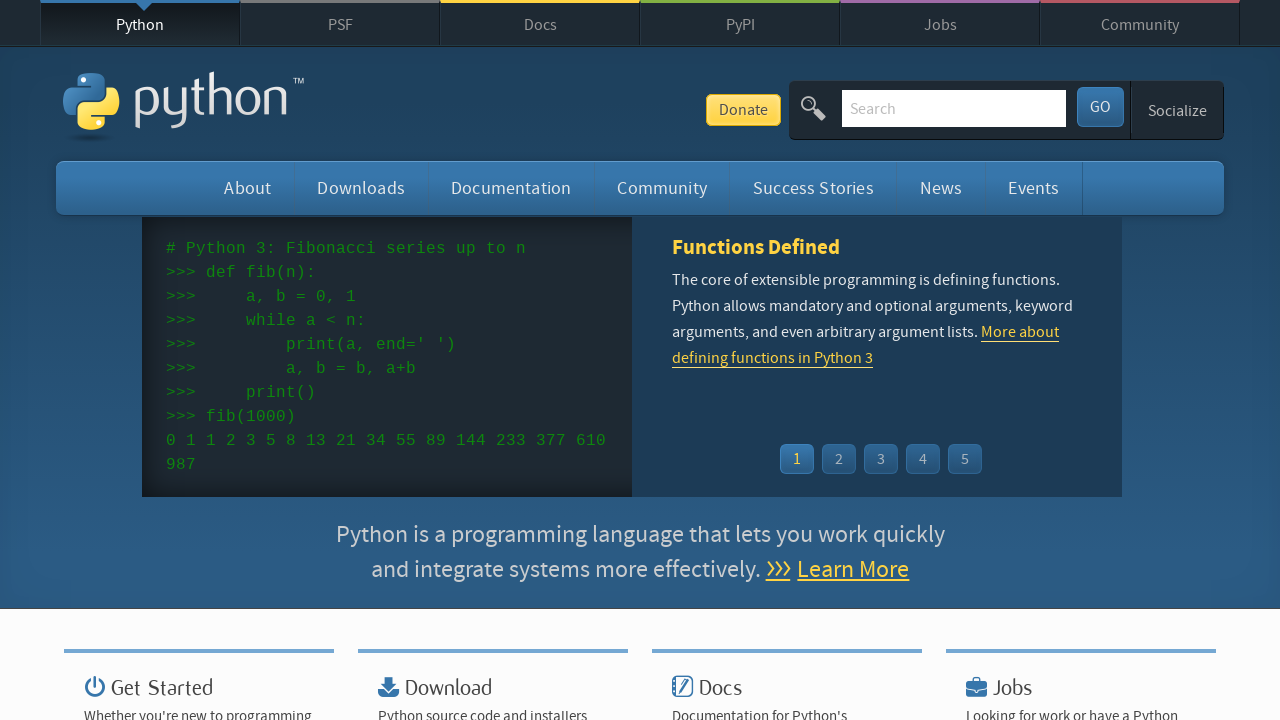

Entered 'selenium' in the search box on input[name='q']
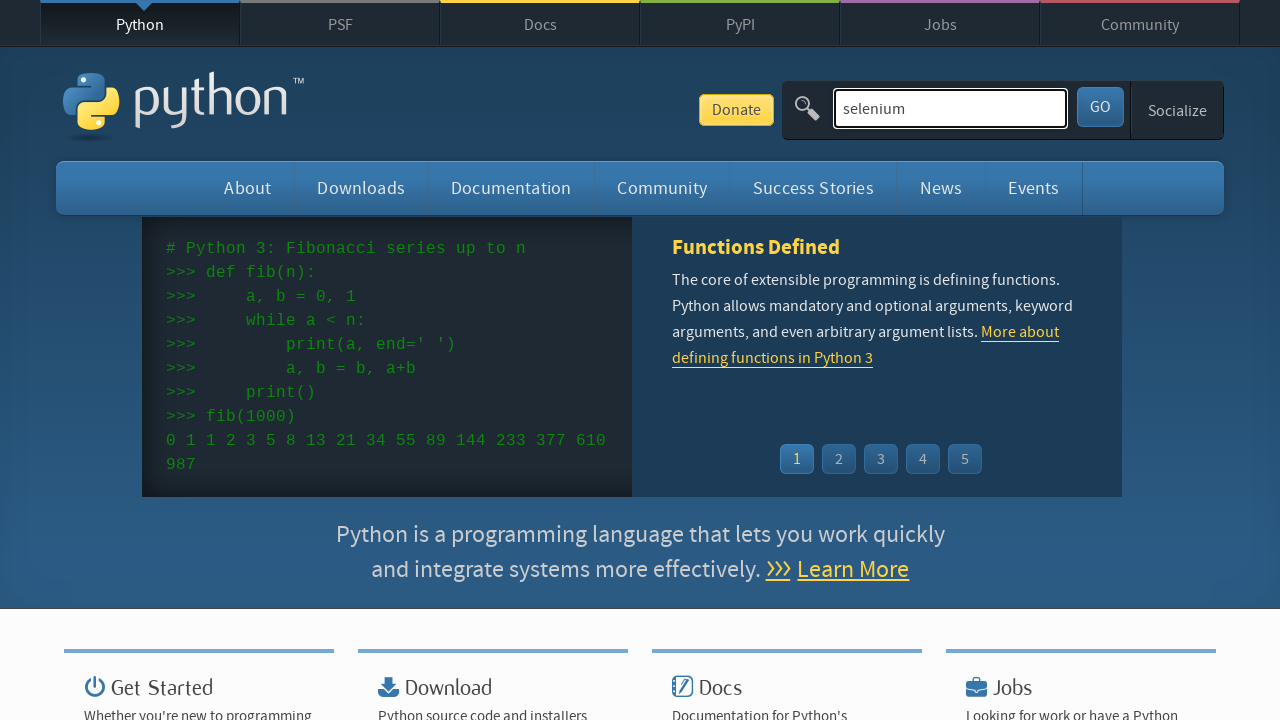

Pressed Enter to submit the search form on input[name='q']
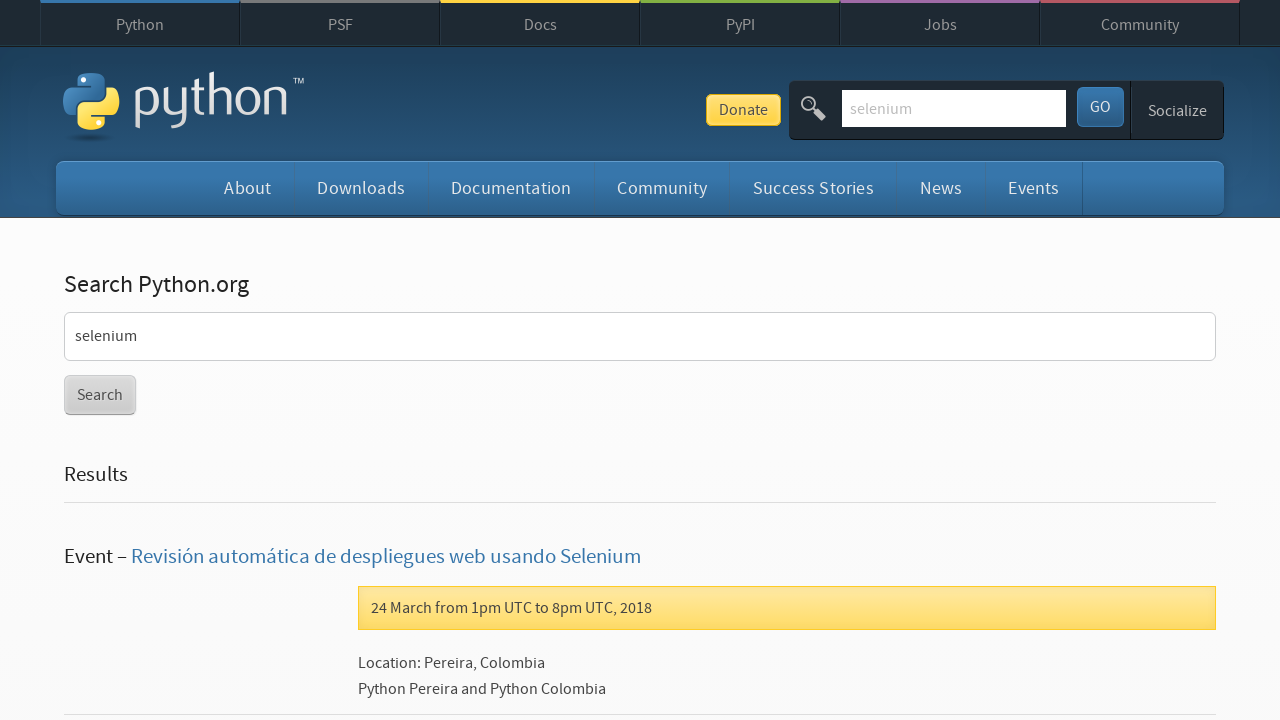

Search results loaded and network idle
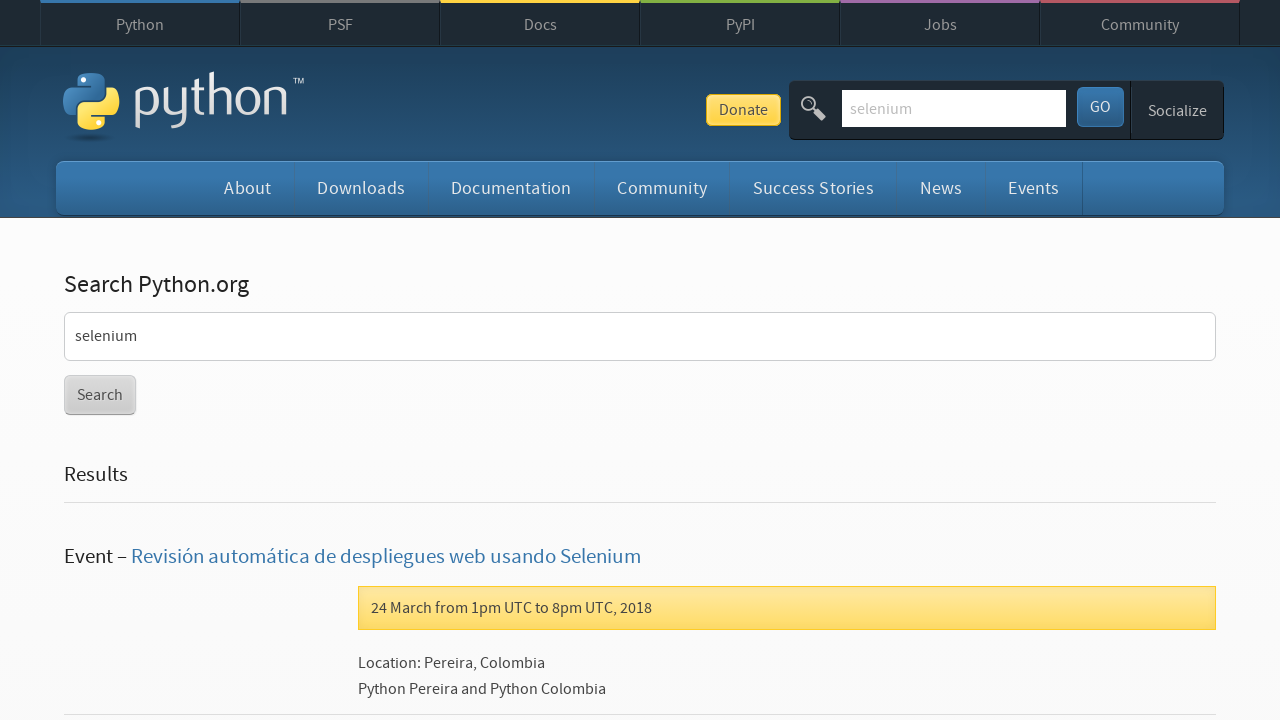

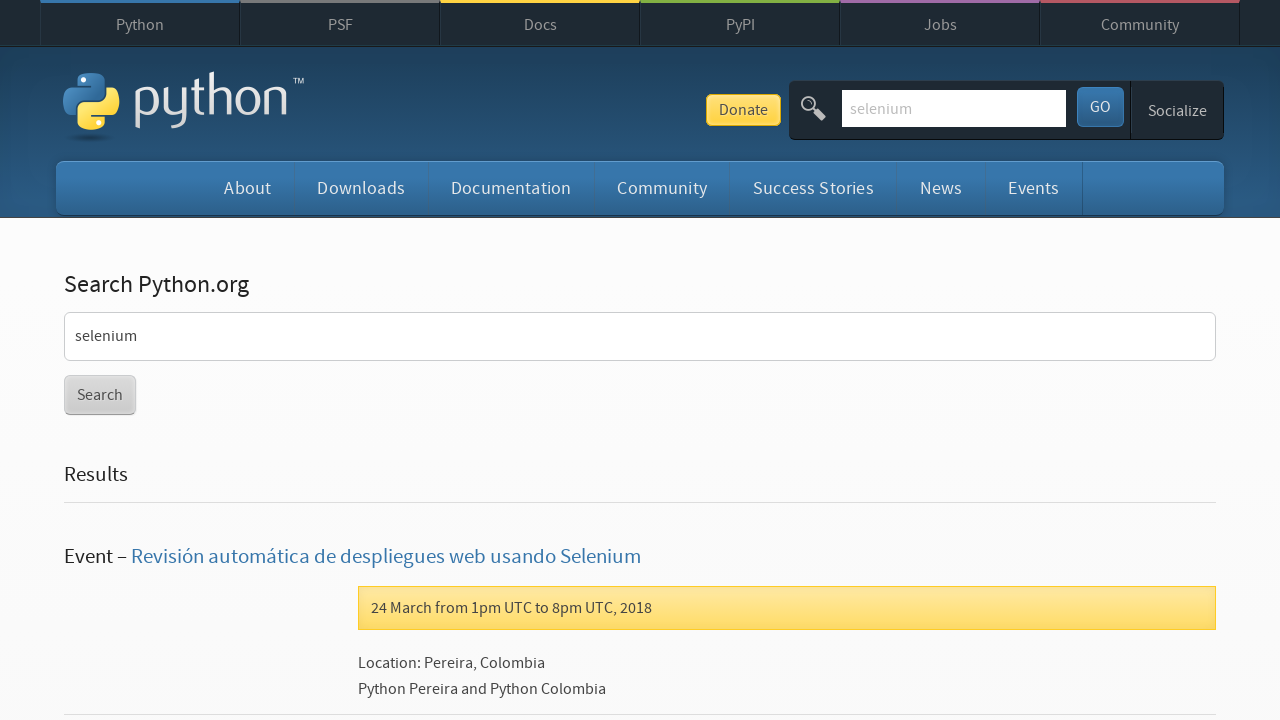